Tests horizontal slider by using arrow keys to move the slider to a specific value (4.5)

Starting URL: https://the-internet.herokuapp.com/horizontal_slider

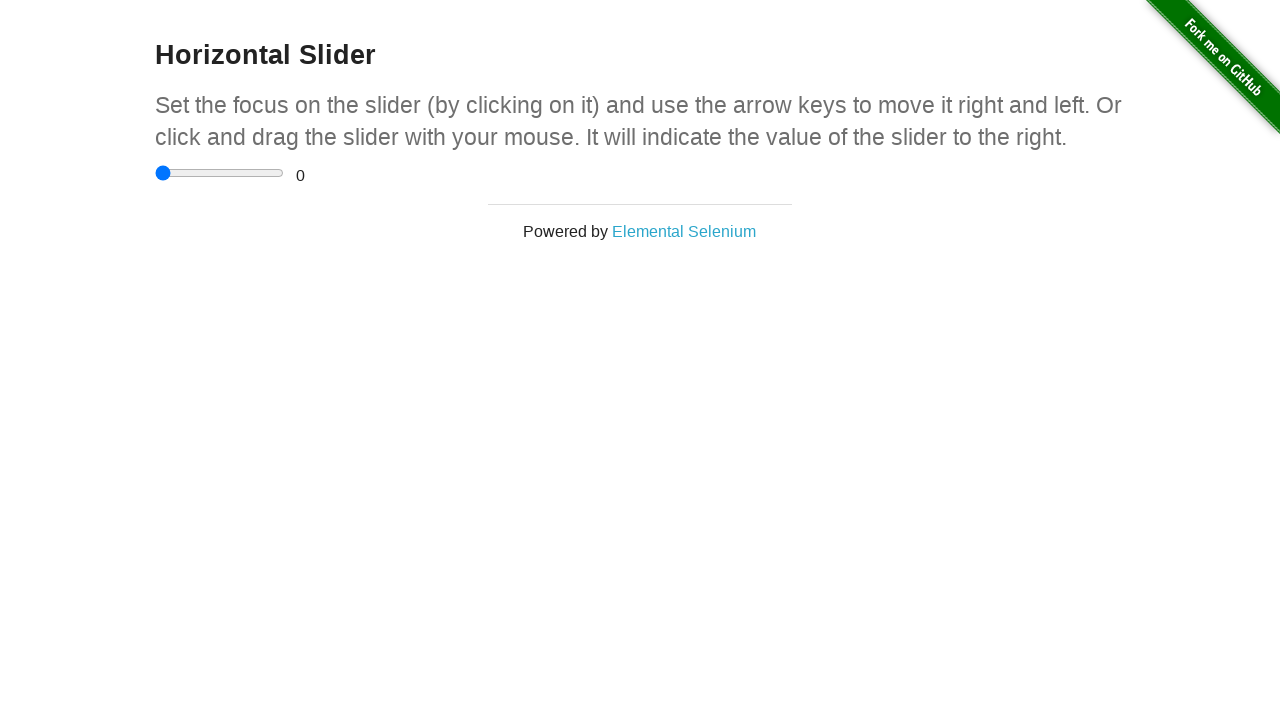

Located the horizontal slider input element
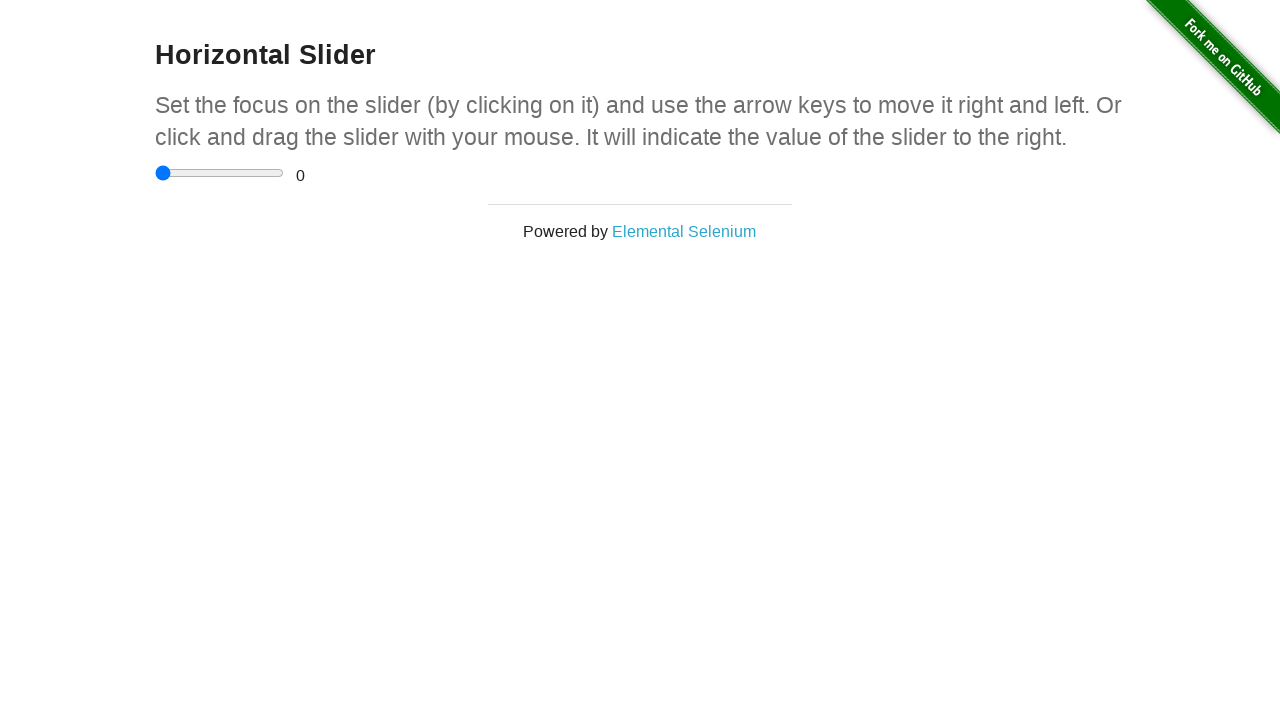

Located the range display element
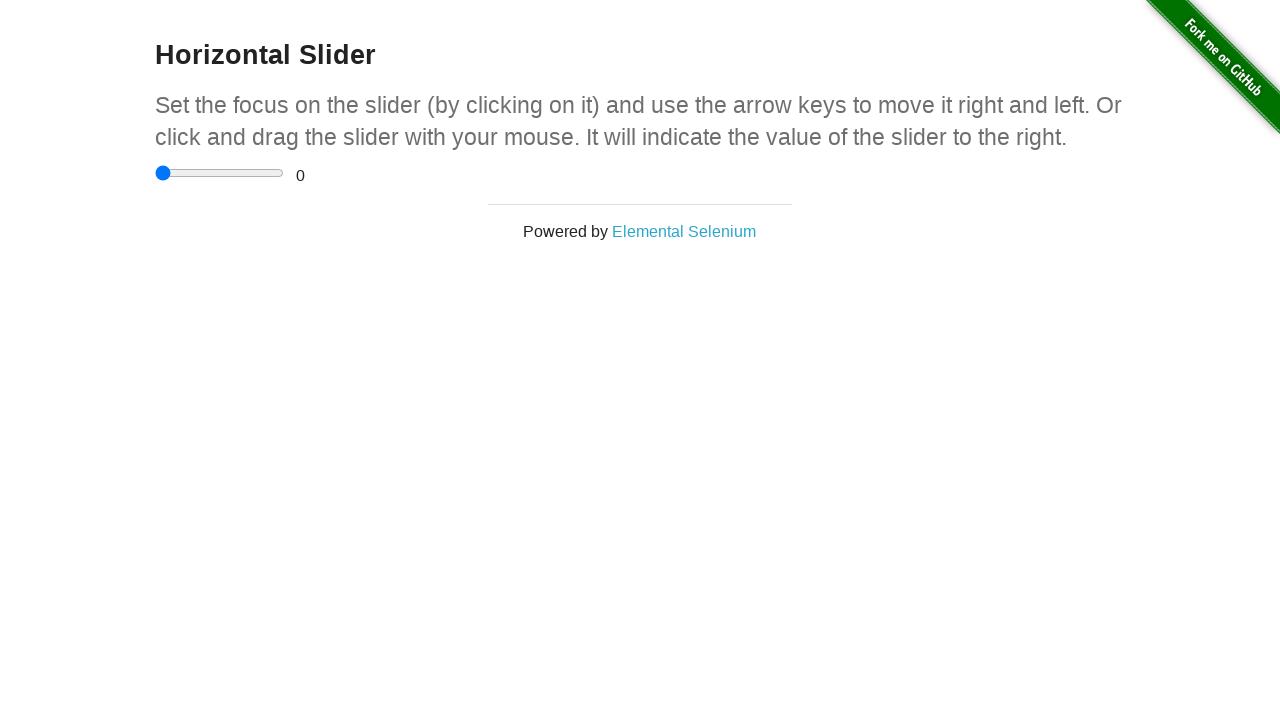

Clicked the slider to focus it at (220, 173) on input[type='range']
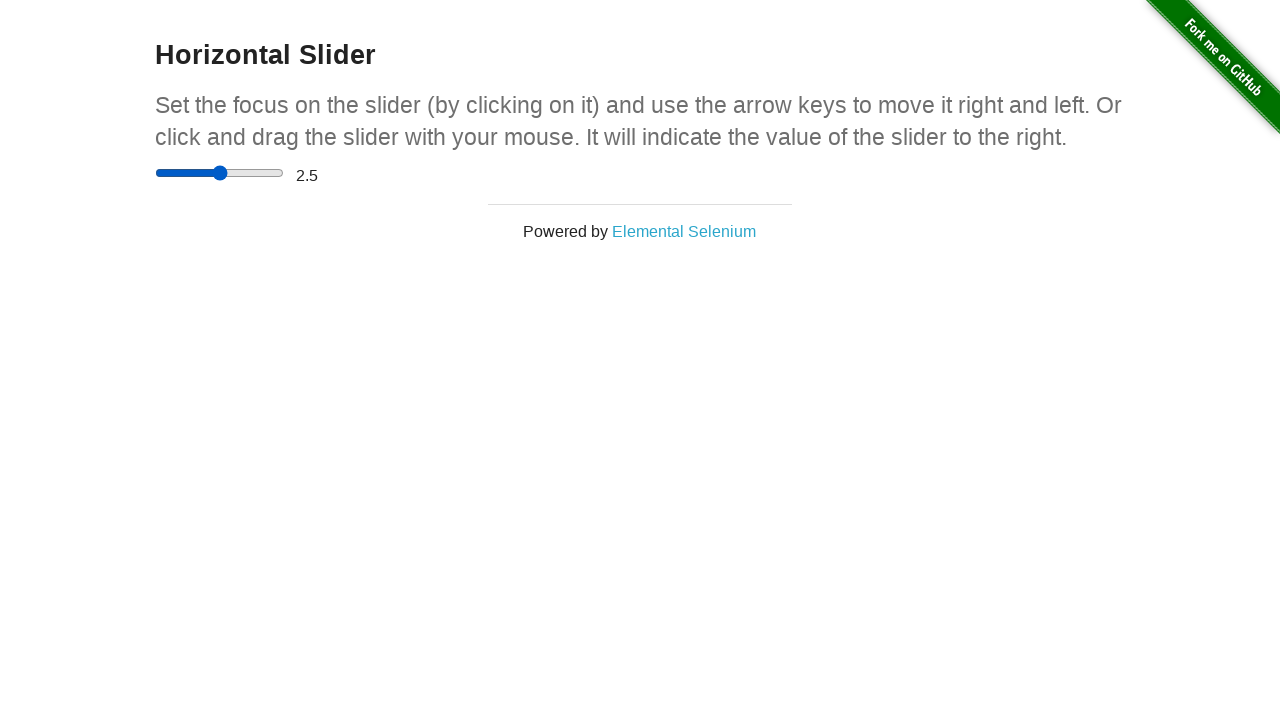

Checked current slider value: 2.5
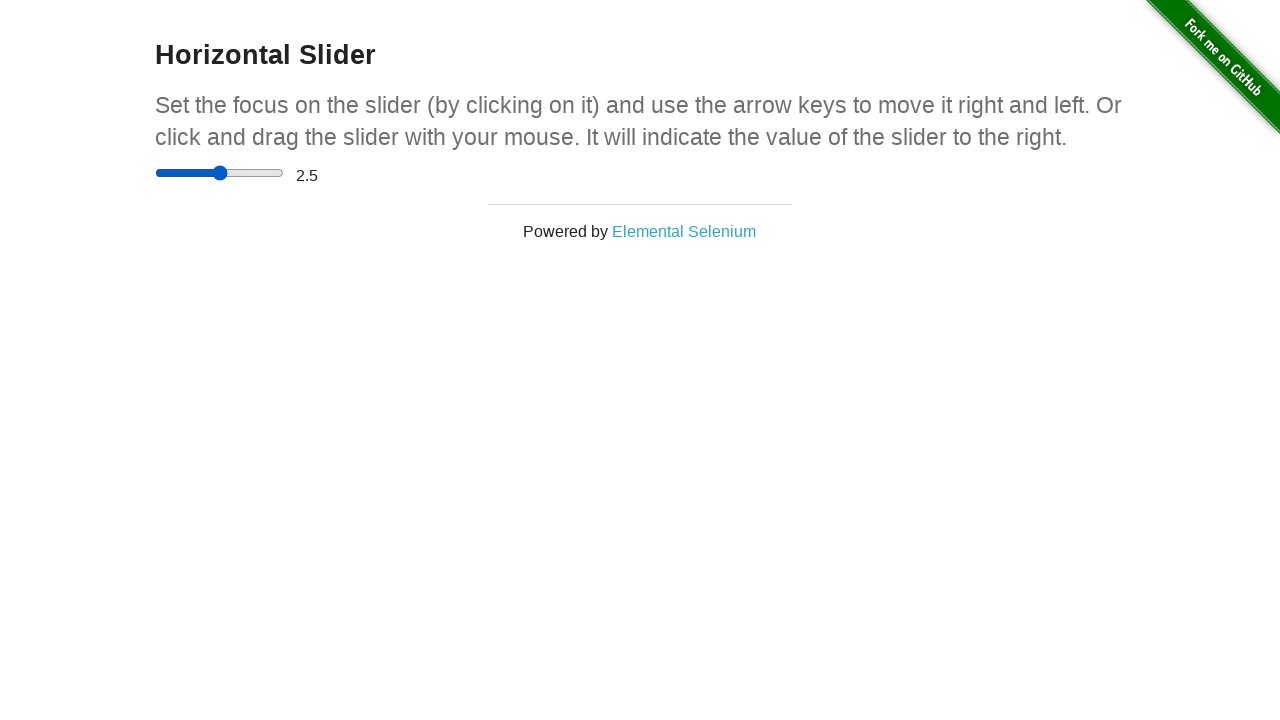

Pressed ArrowRight to move slider right on input[type='range']
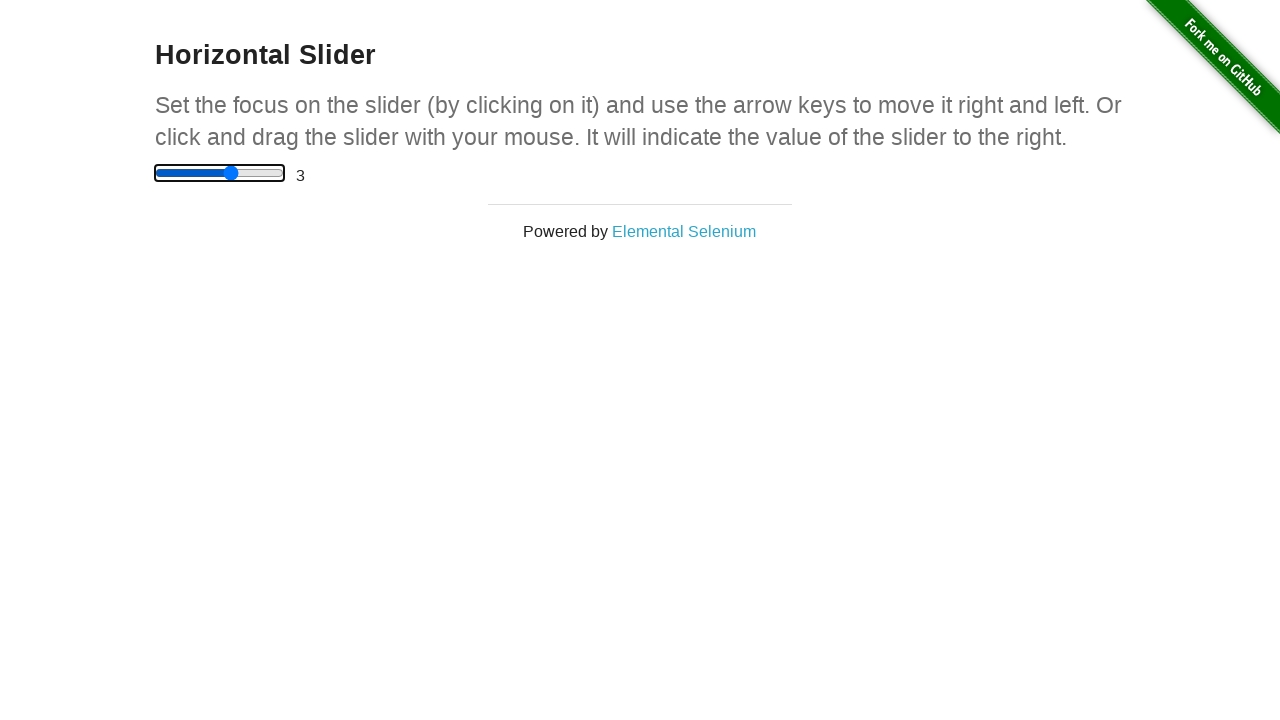

Waited 200ms for slider animation
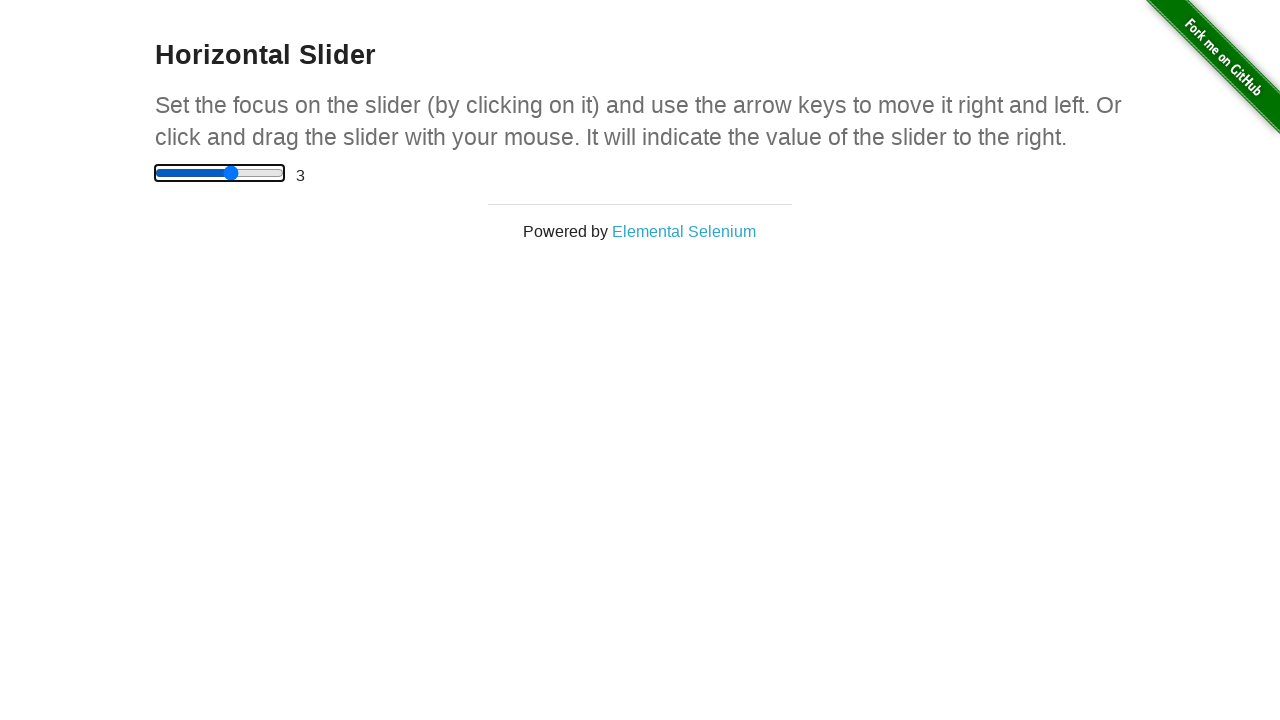

Checked current slider value: 3
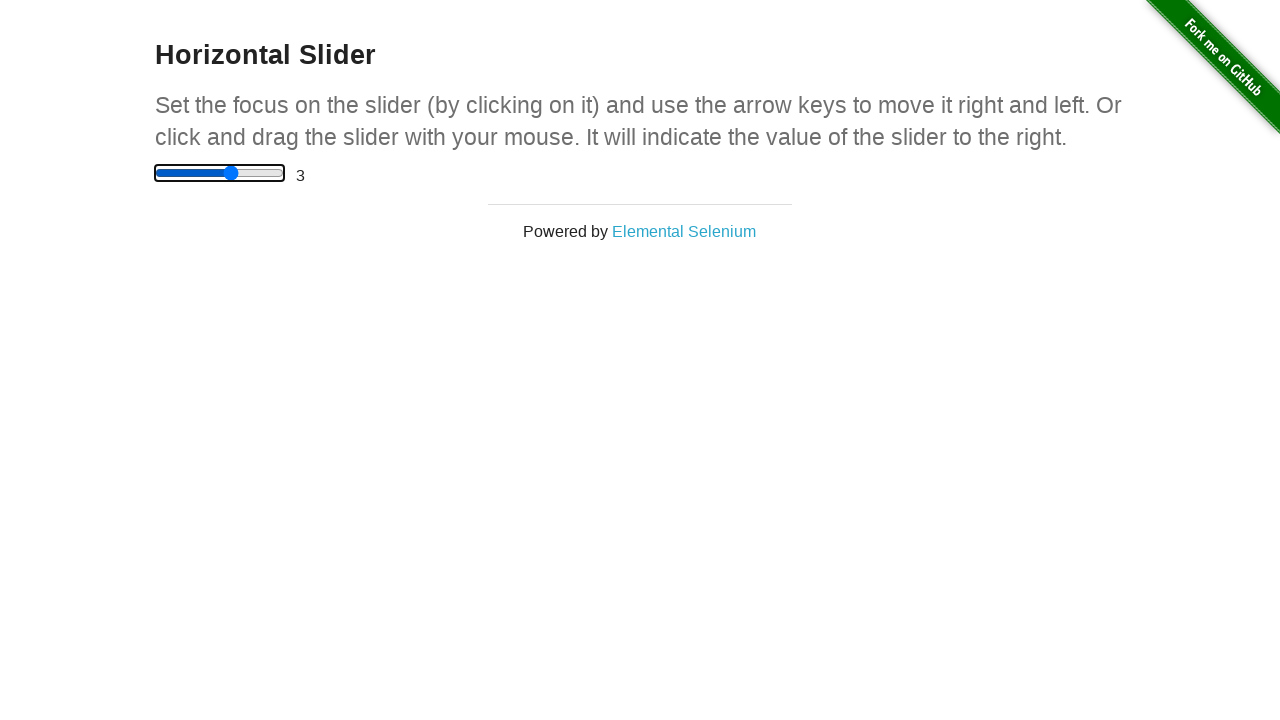

Pressed ArrowRight to move slider right on input[type='range']
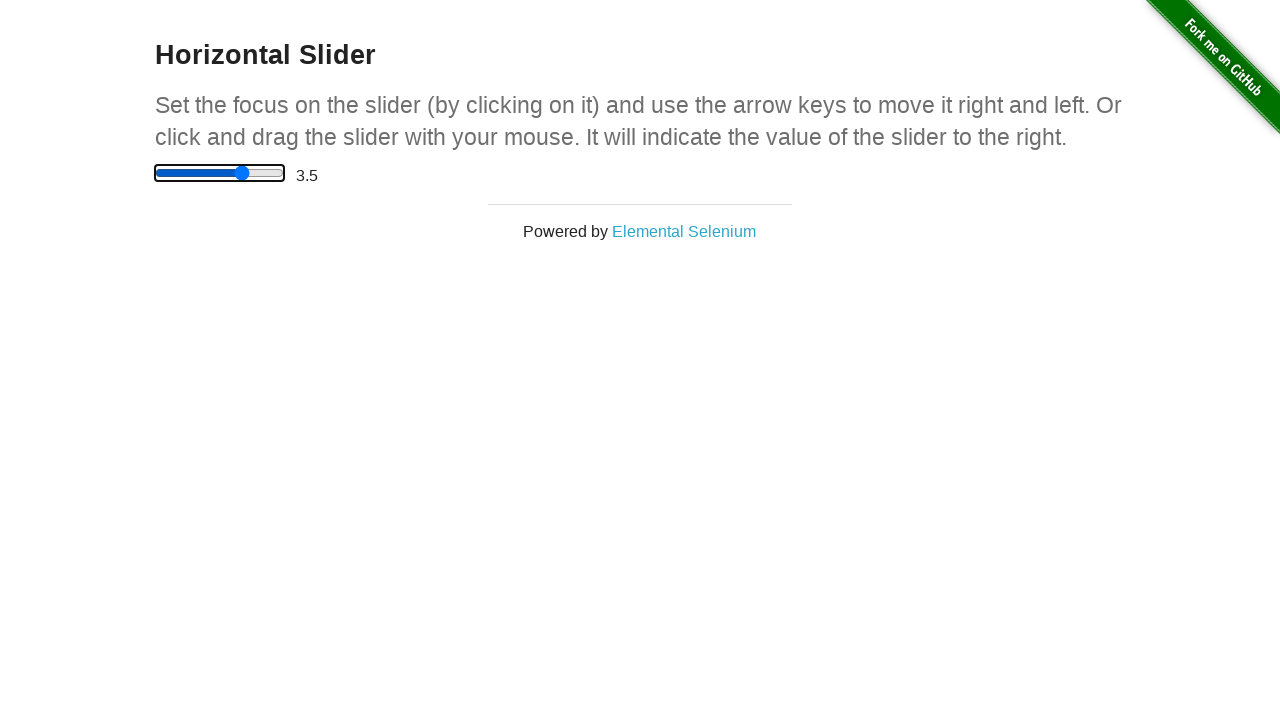

Waited 200ms for slider animation
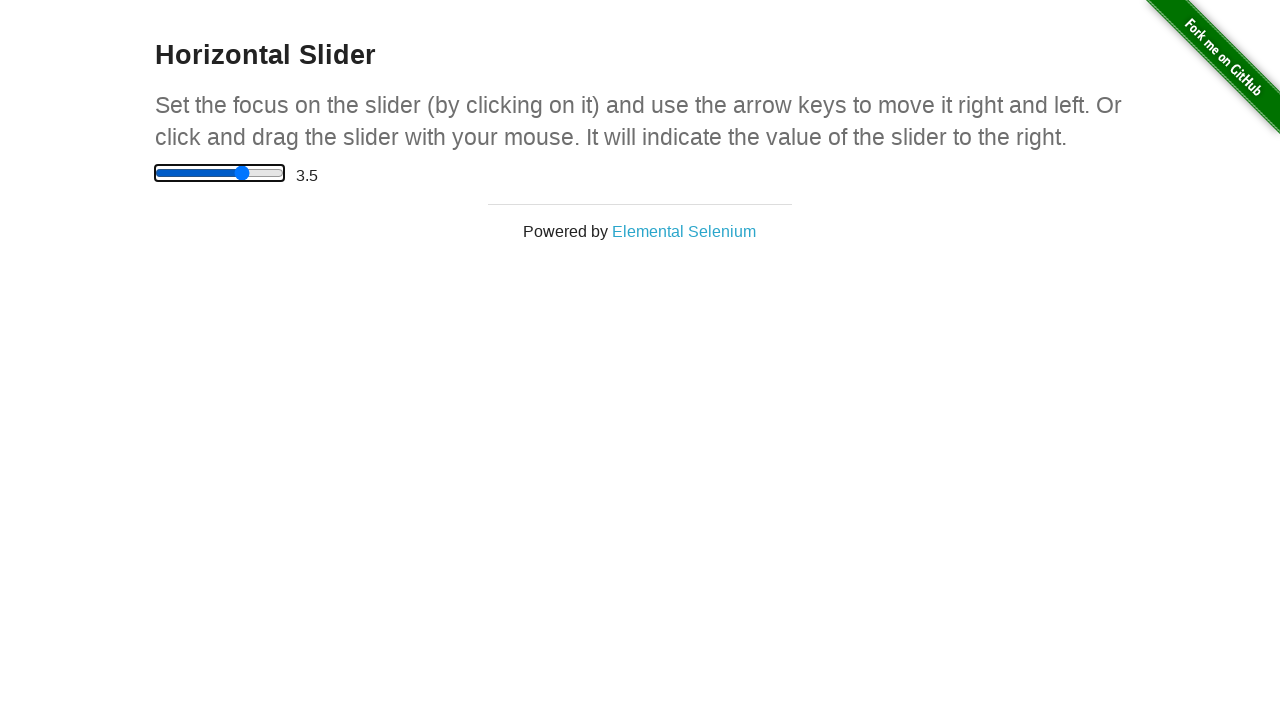

Checked current slider value: 3.5
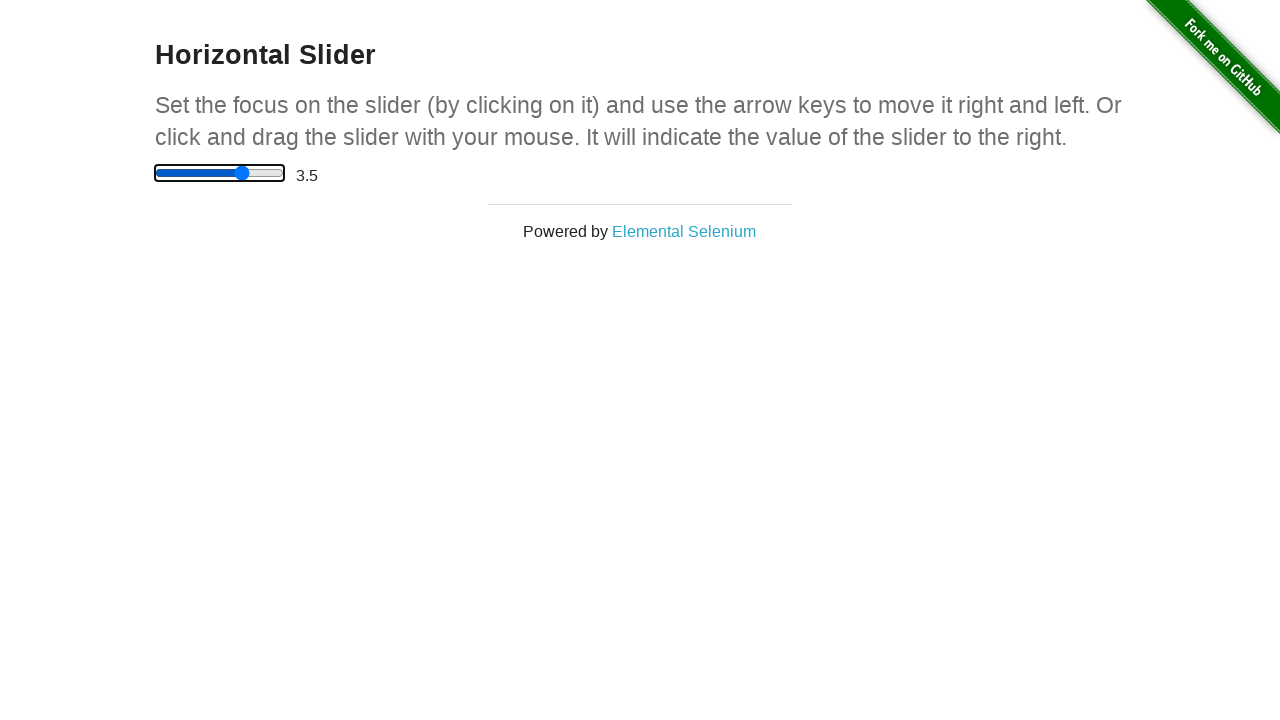

Pressed ArrowRight to move slider right on input[type='range']
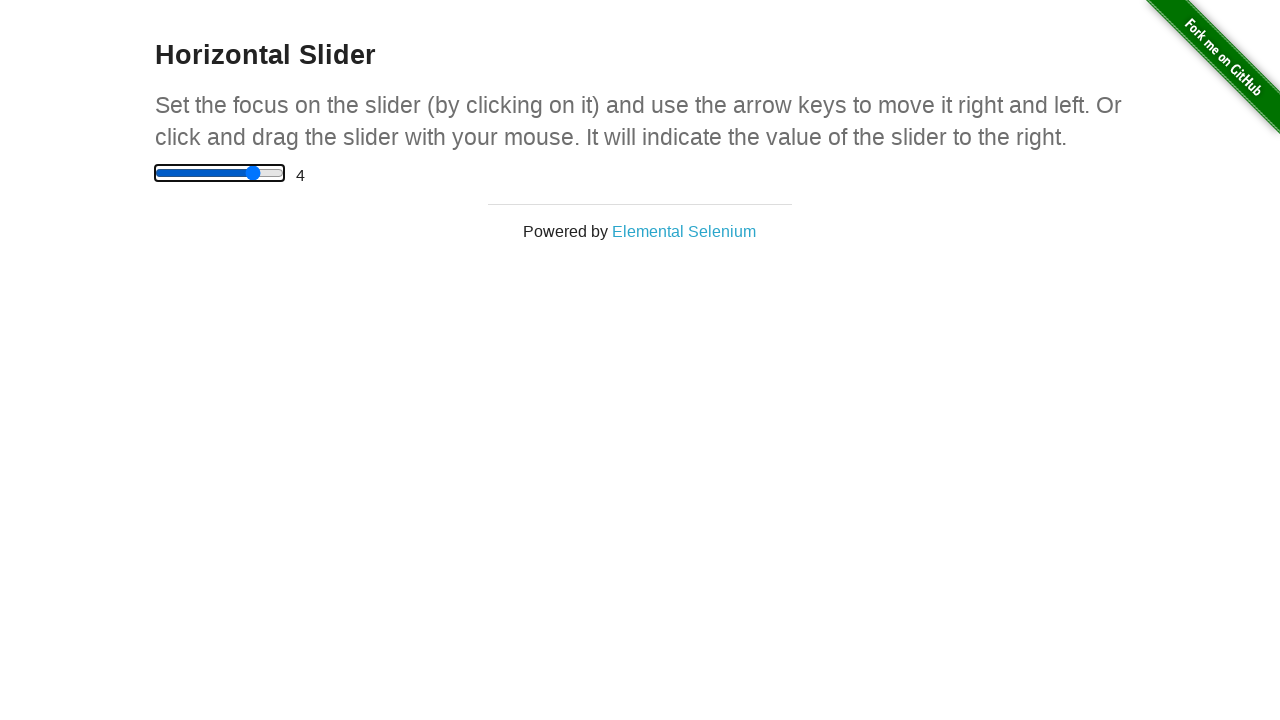

Waited 200ms for slider animation
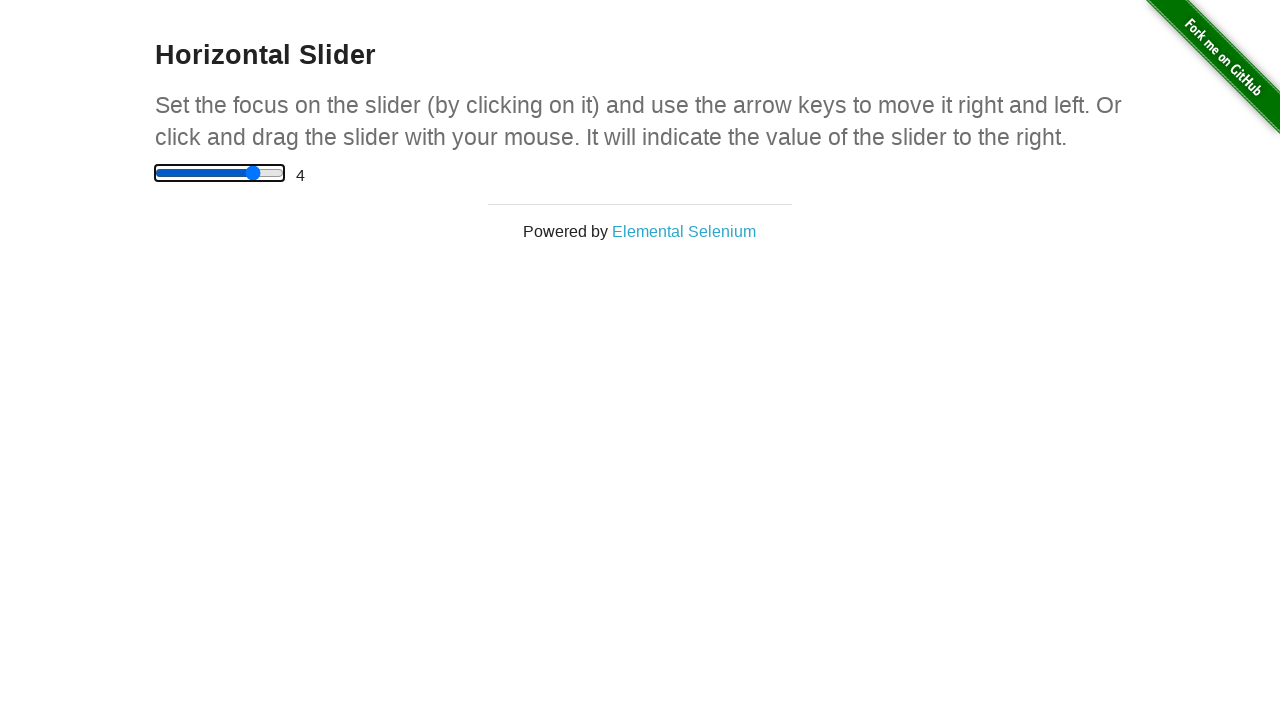

Checked current slider value: 4
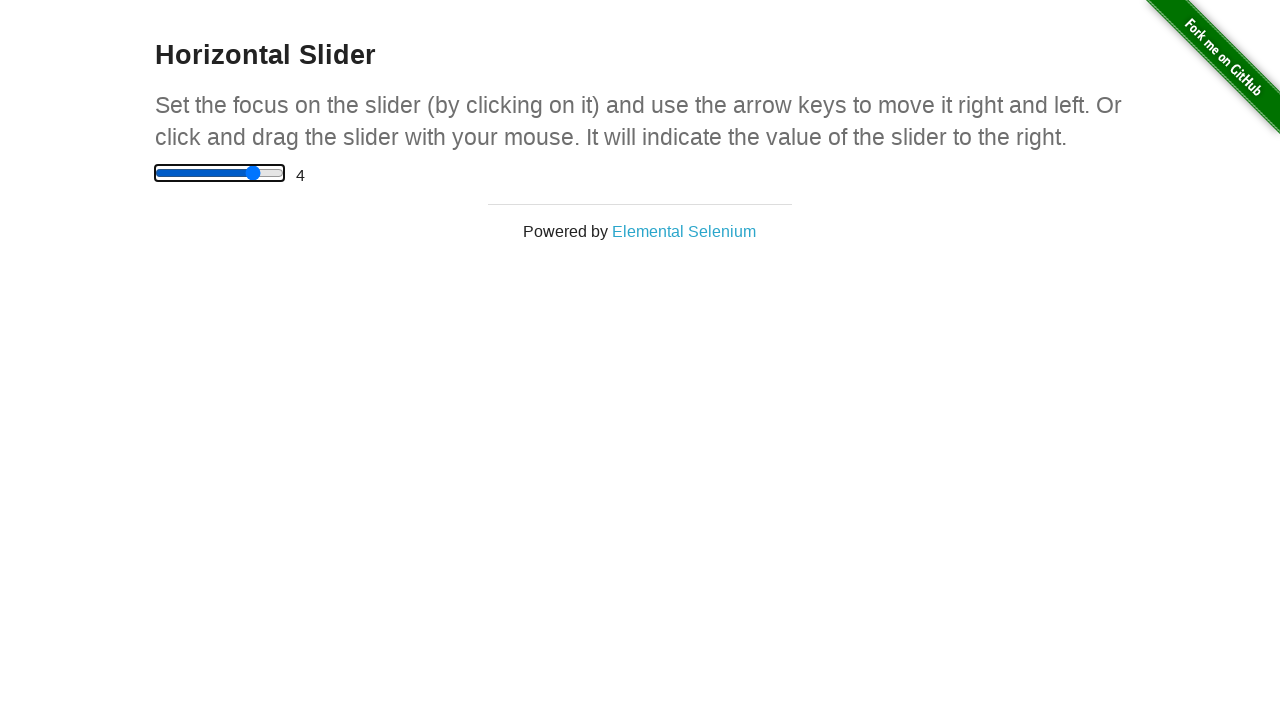

Pressed ArrowRight to move slider right on input[type='range']
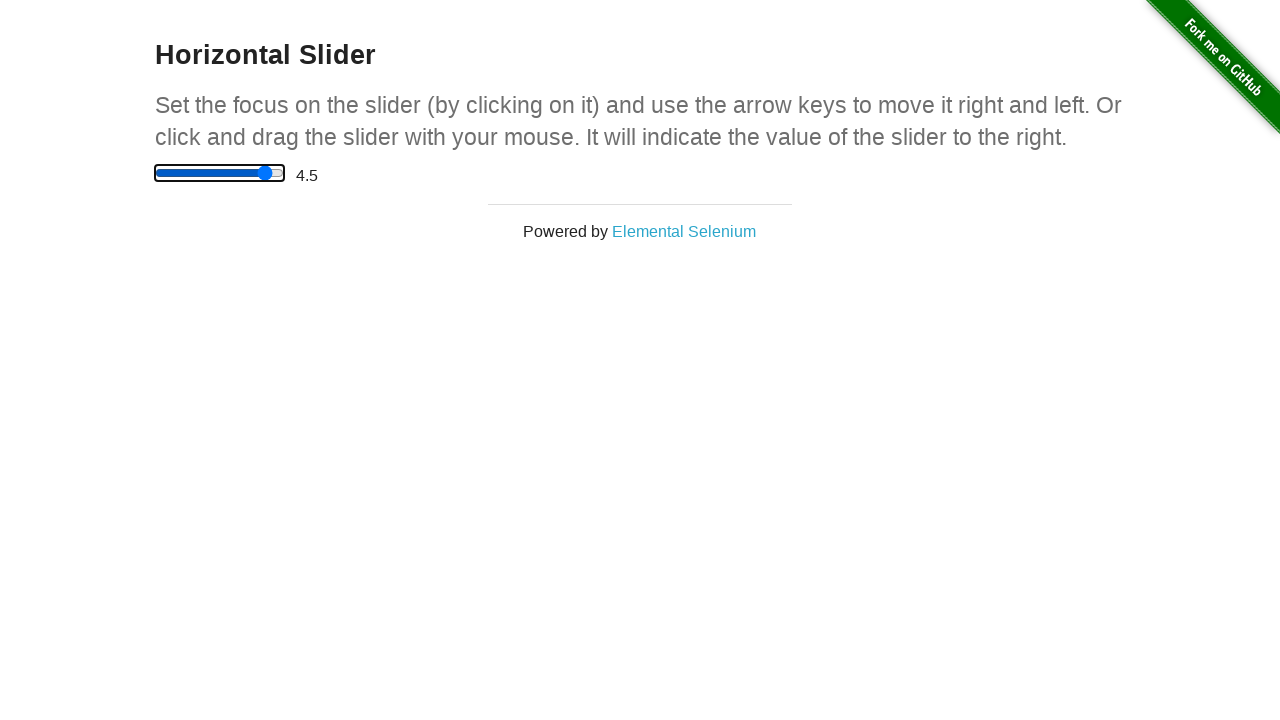

Waited 200ms for slider animation
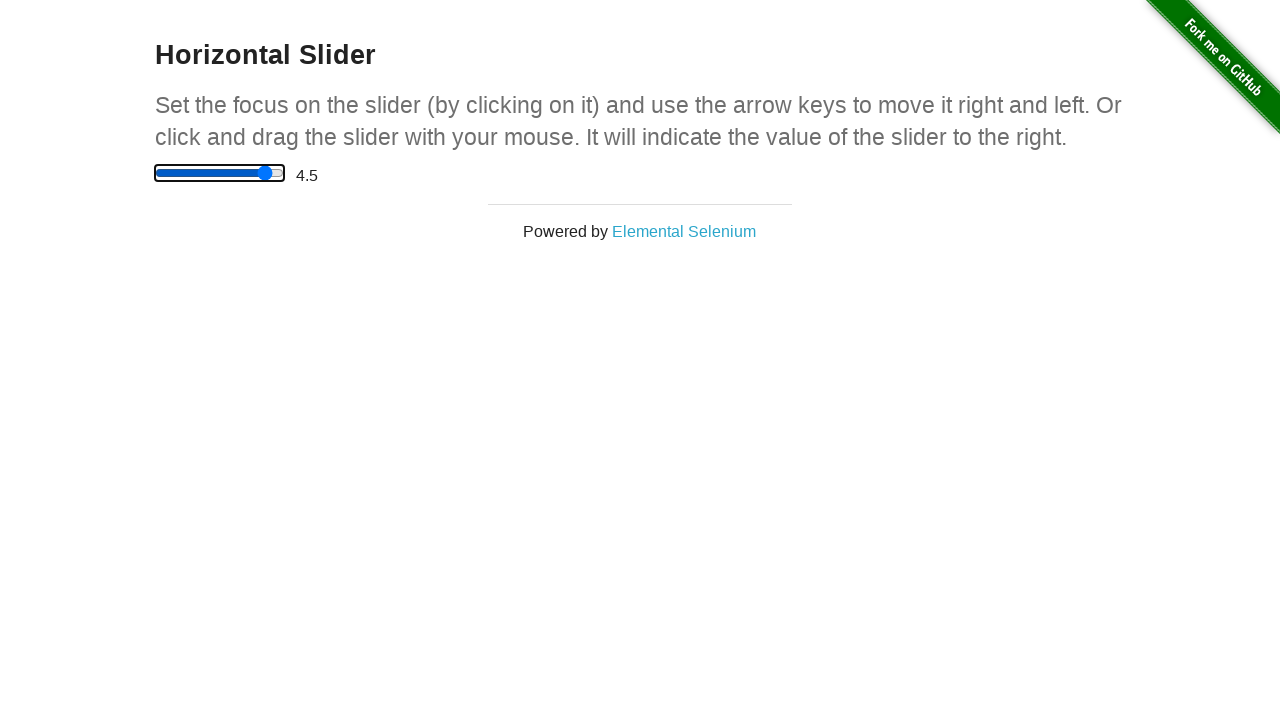

Checked current slider value: 4.5
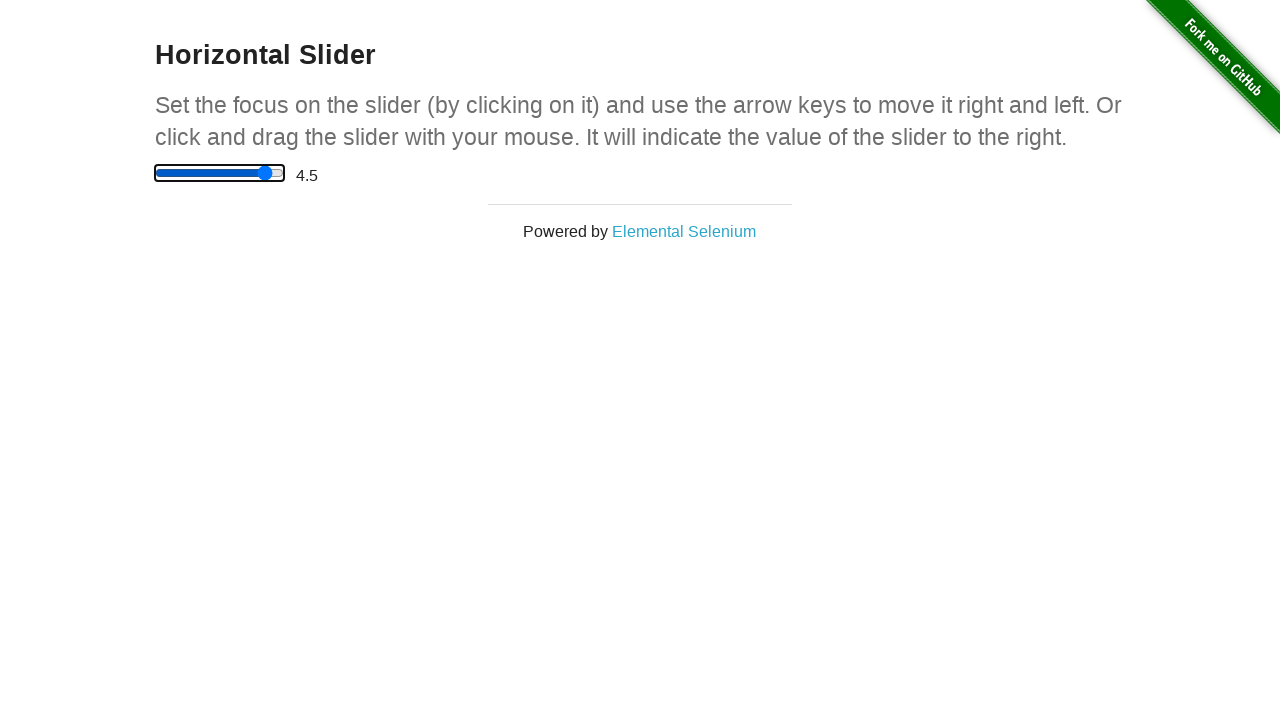

Target value 4.5 reached, stopping slider adjustment
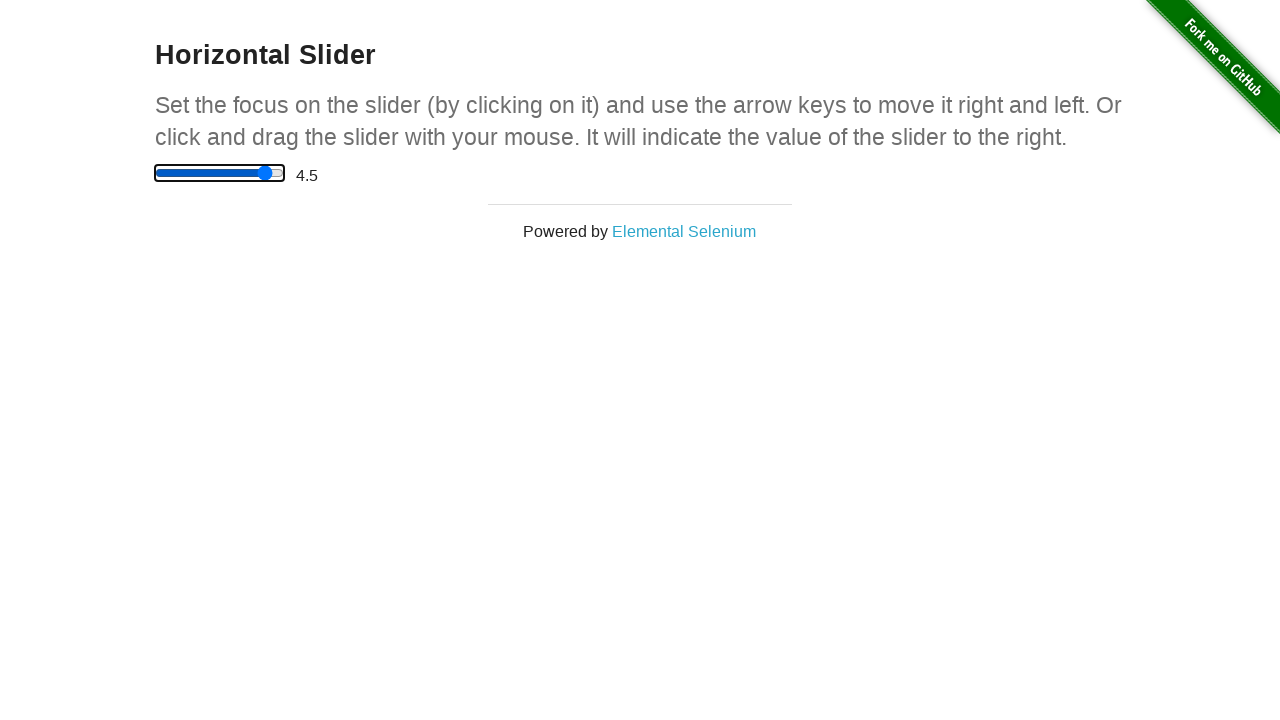

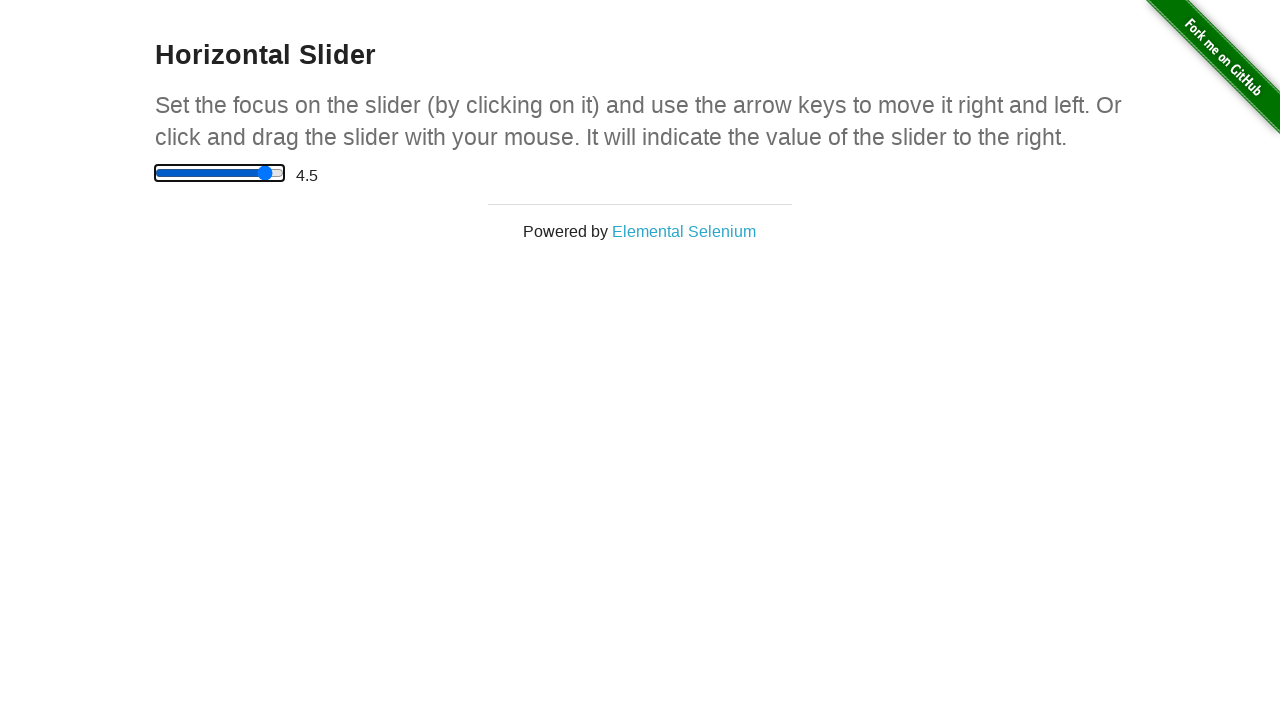